Tests the add to cart functionality on an e-commerce demo site by clicking the add to cart button for a product and verifying the product appears in the shopping cart.

Starting URL: https://bstackdemo.com/

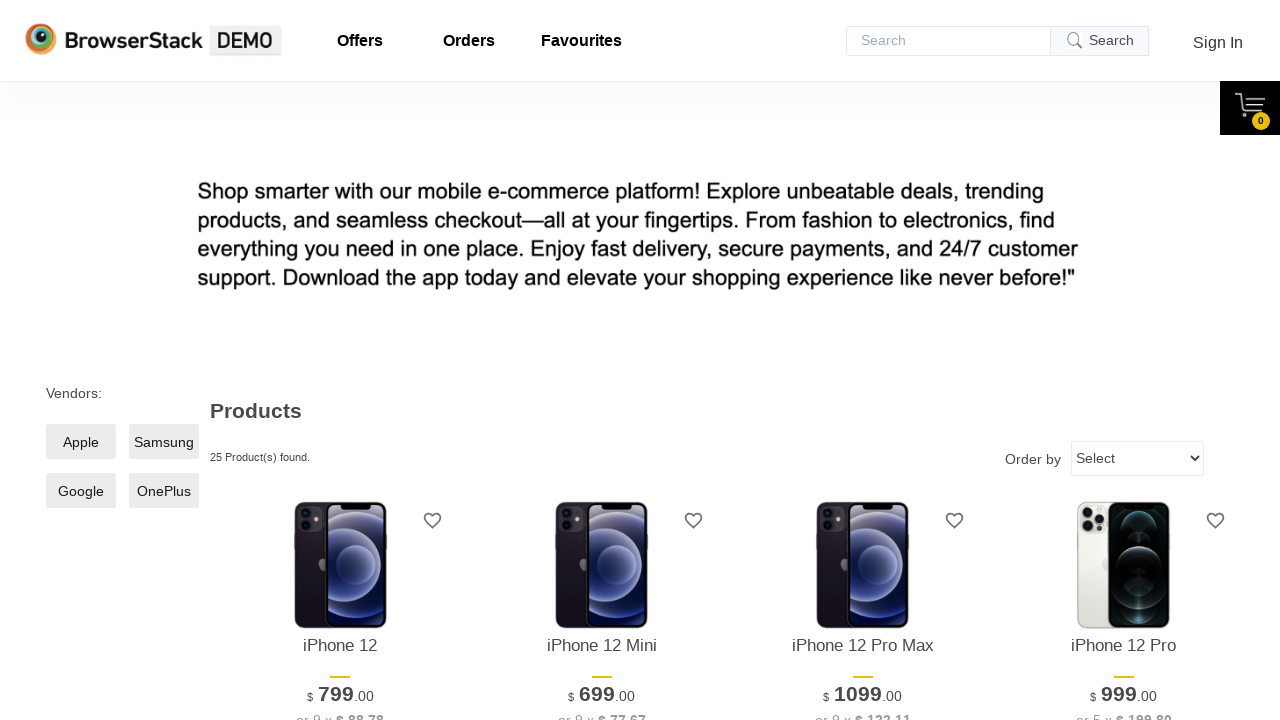

Retrieved product #3 name from product listing
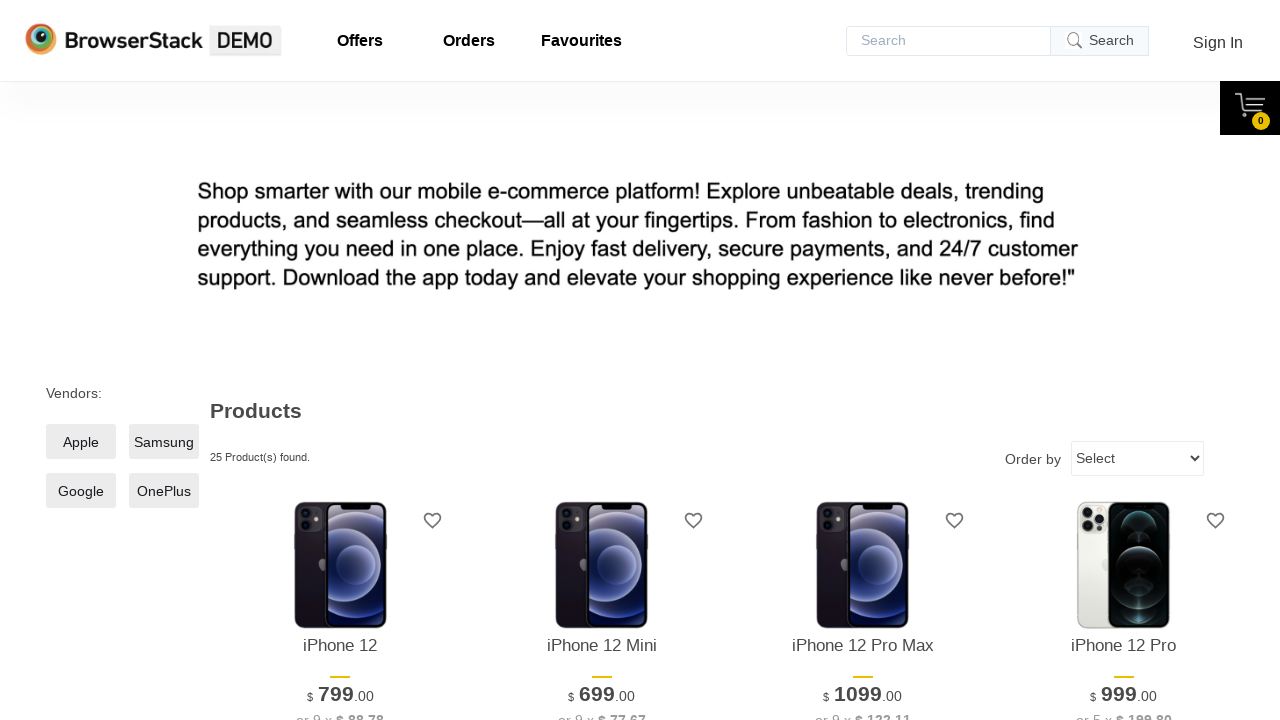

Clicked add to cart button for product #3 at (863, 361) on #\33  > .shelf-item__buy-btn
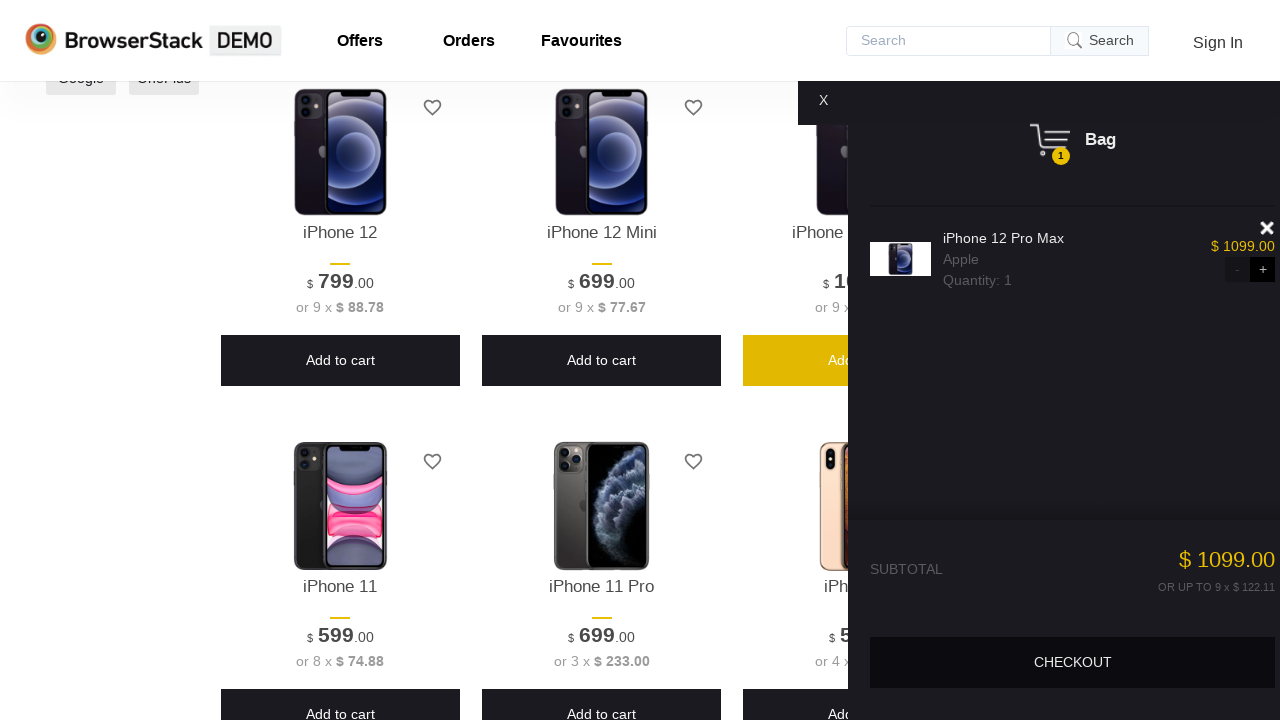

Shopping cart opened and became visible
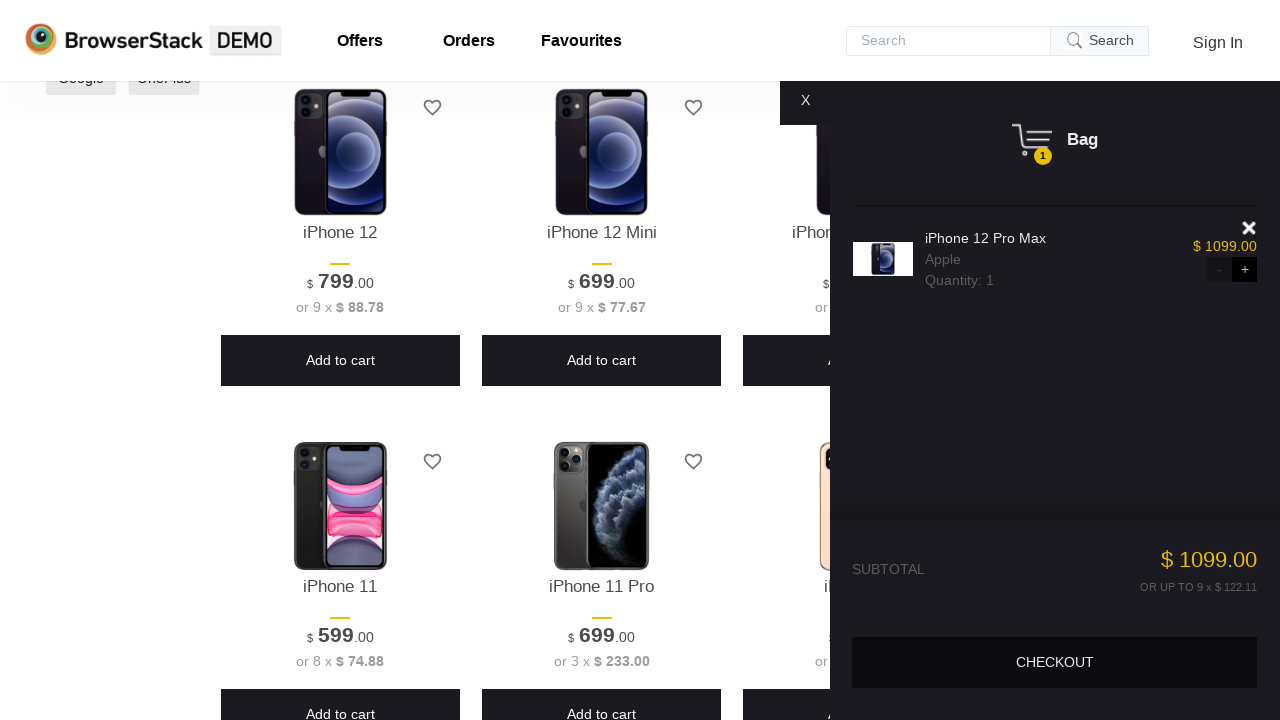

Retrieved product name from shopping cart
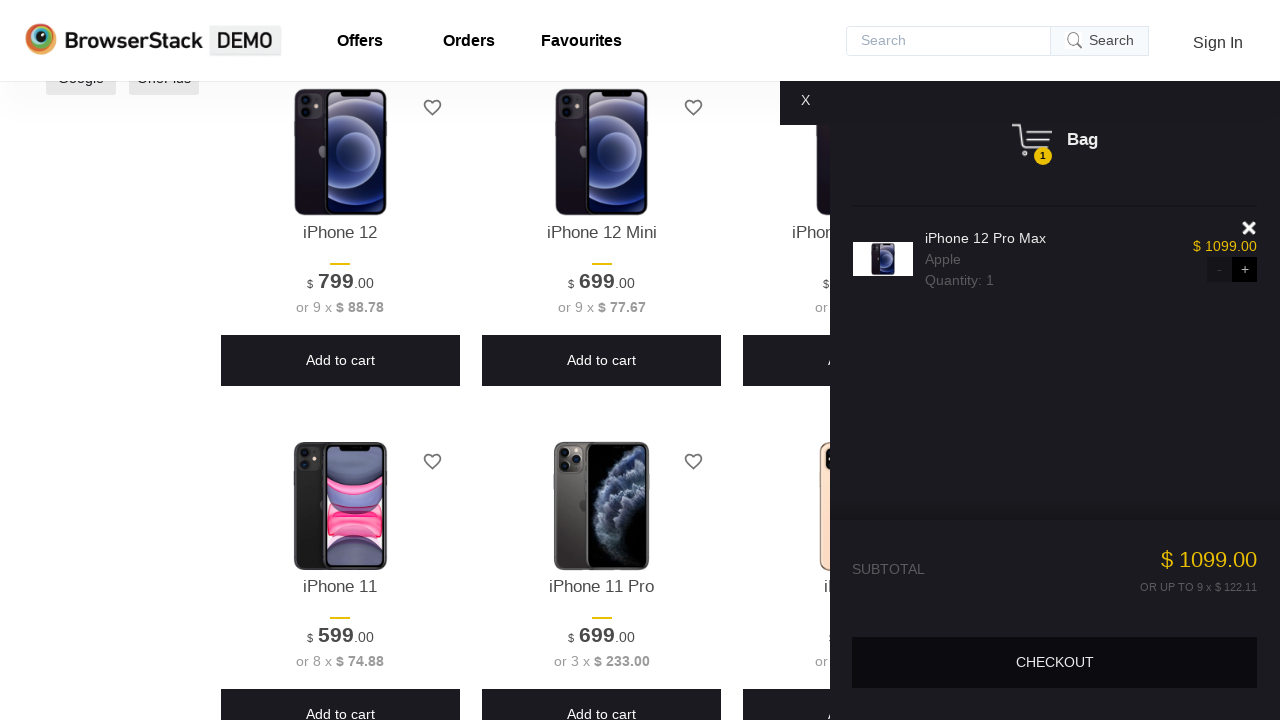

Verified product in cart matches added product: iPhone 12 Pro Max
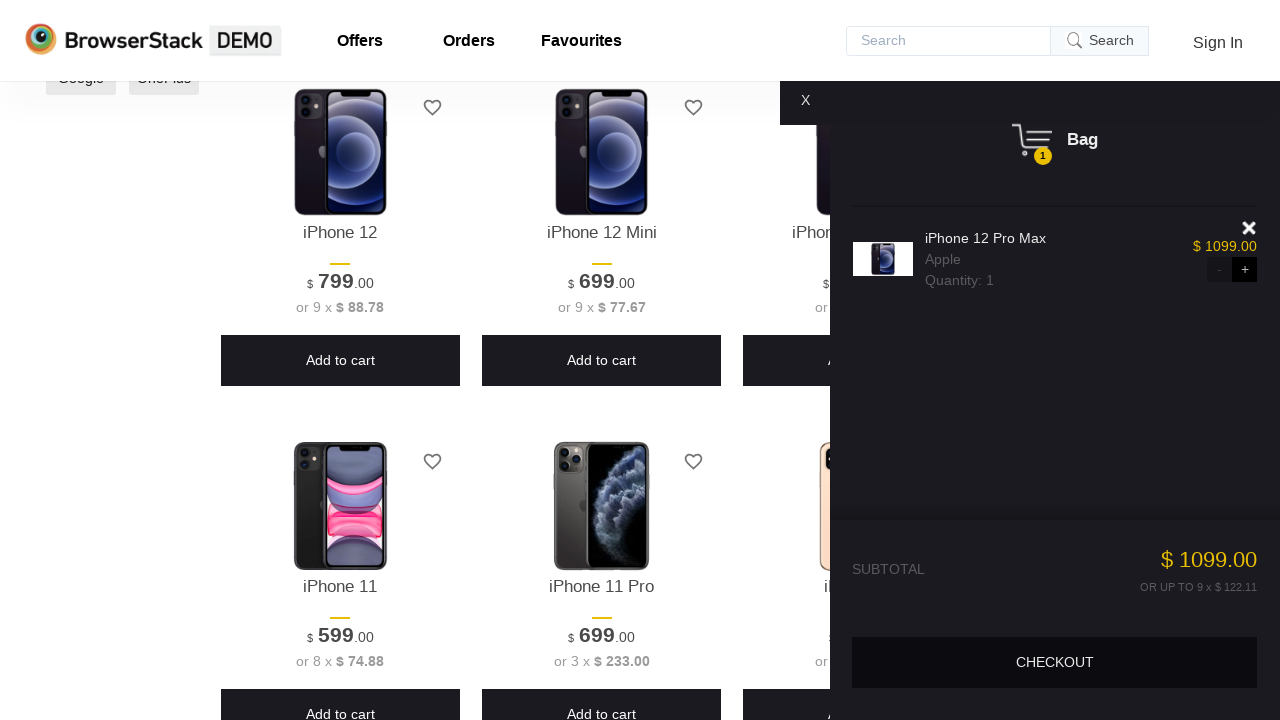

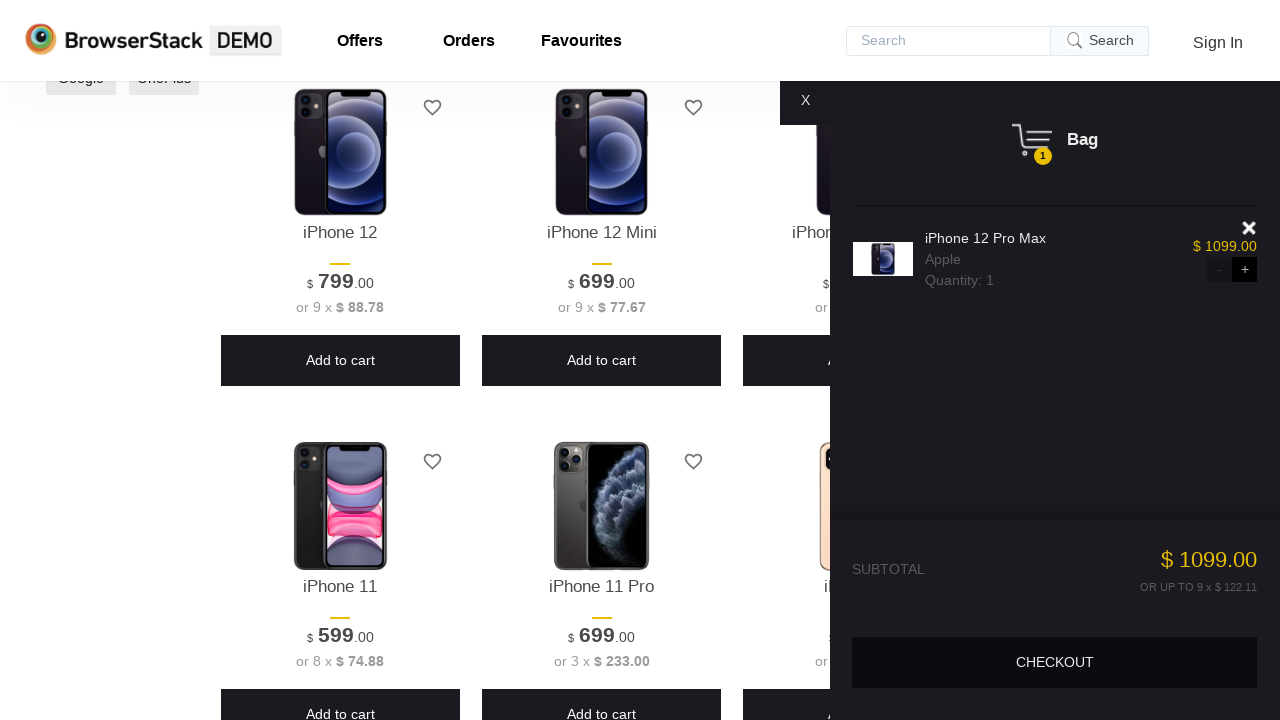